Tests navigation by hovering over the About link to reveal a menu, clicking the Leadership link, and verifying Carlos Kidman is on the page

Starting URL: https://qap.dev

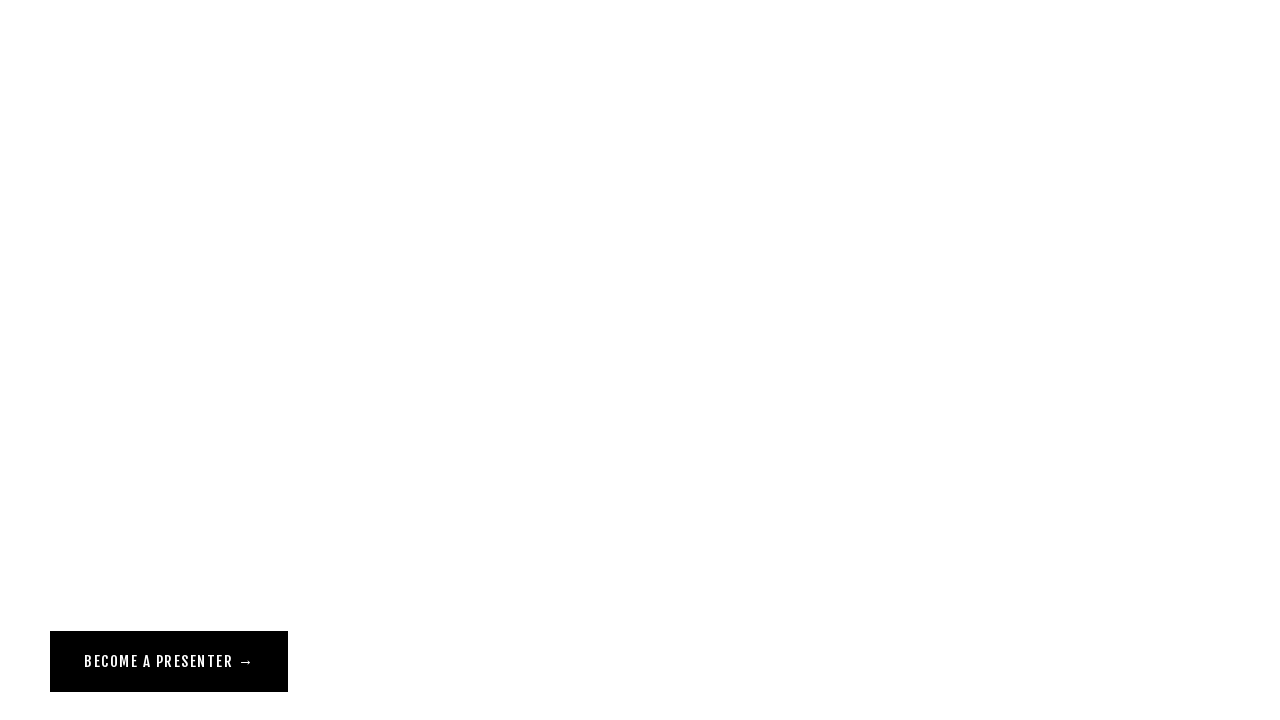

Hovered over the About link to reveal navigation menu at (71, 56) on a[href="/about"]
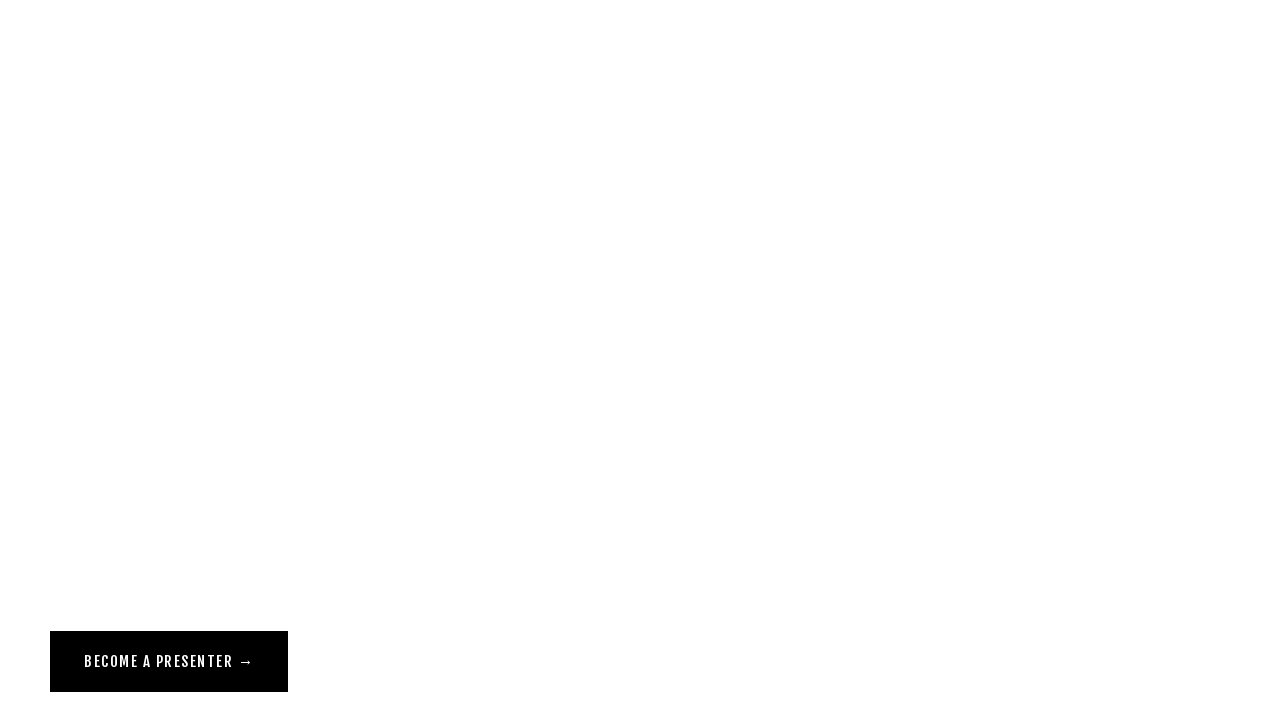

Clicked the Leadership link from the revealed menu at (92, 124) on a[href="/leadership"][class^="Header-nav"]
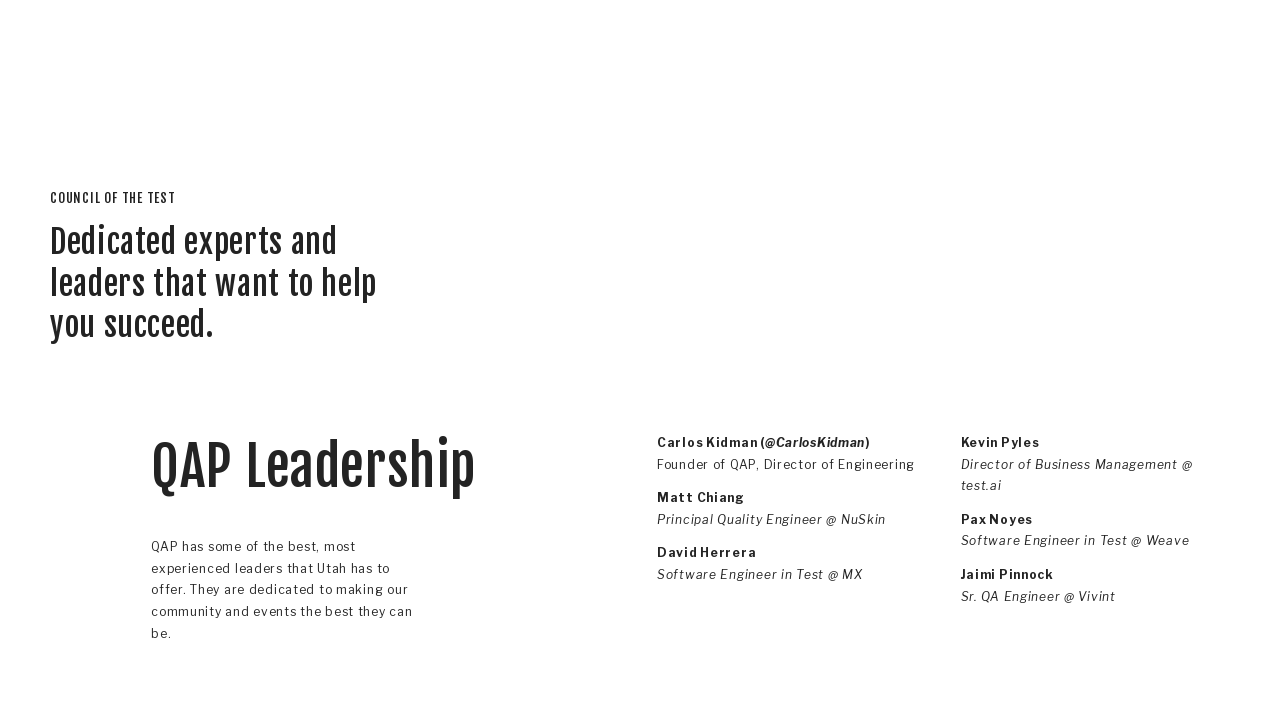

Verified Carlos Kidman is displayed on the Leadership page
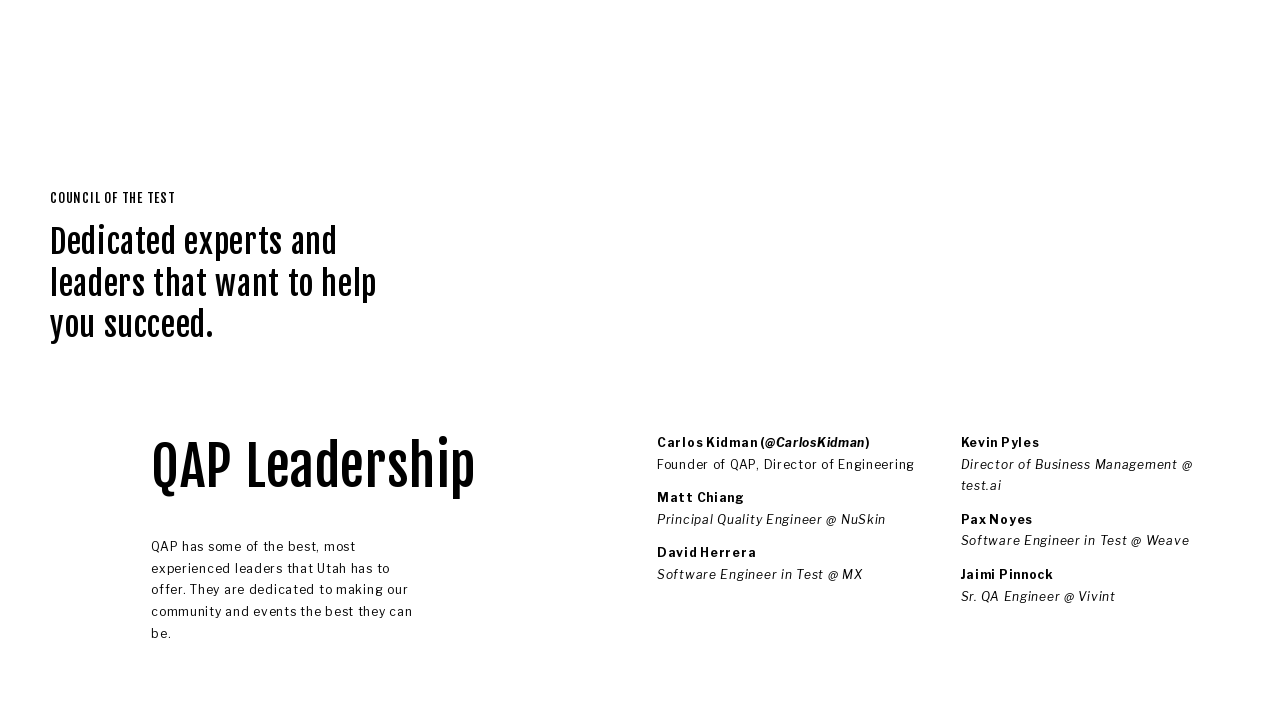

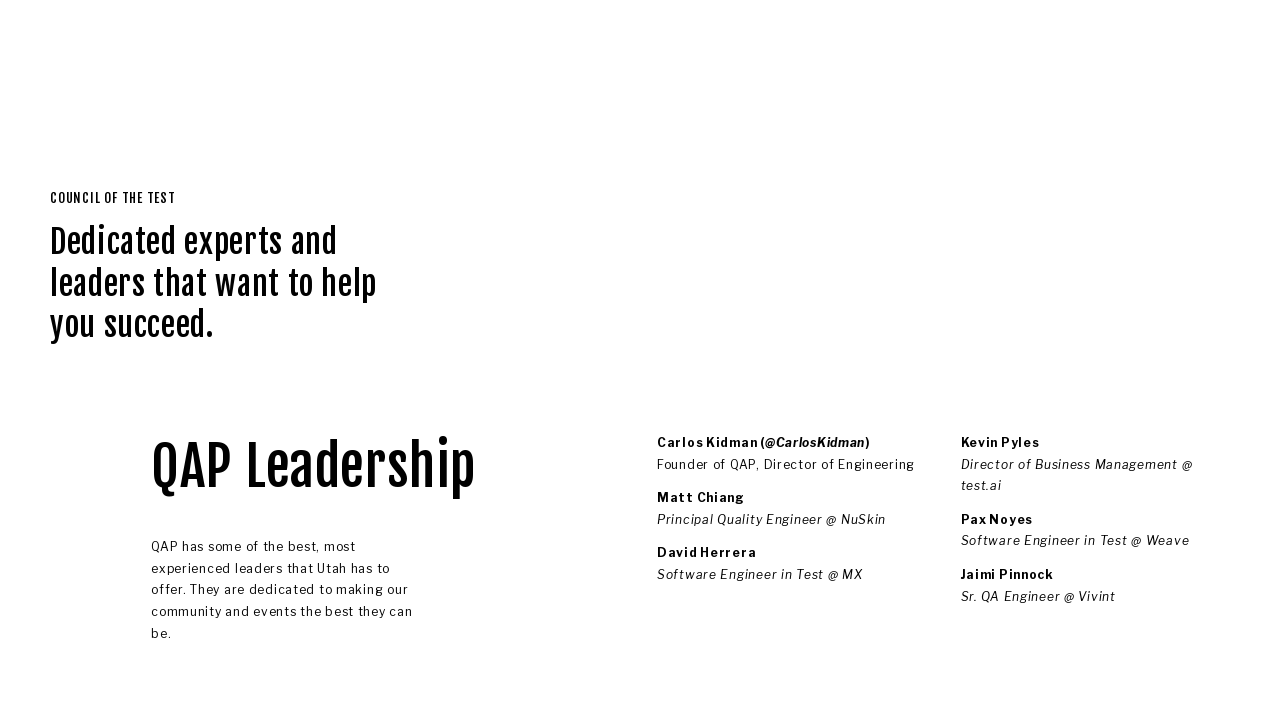